Navigates to the nopCommerce demo site and verifies the page loads successfully by checking the title is present

Starting URL: http://demo.nopcommerce.com

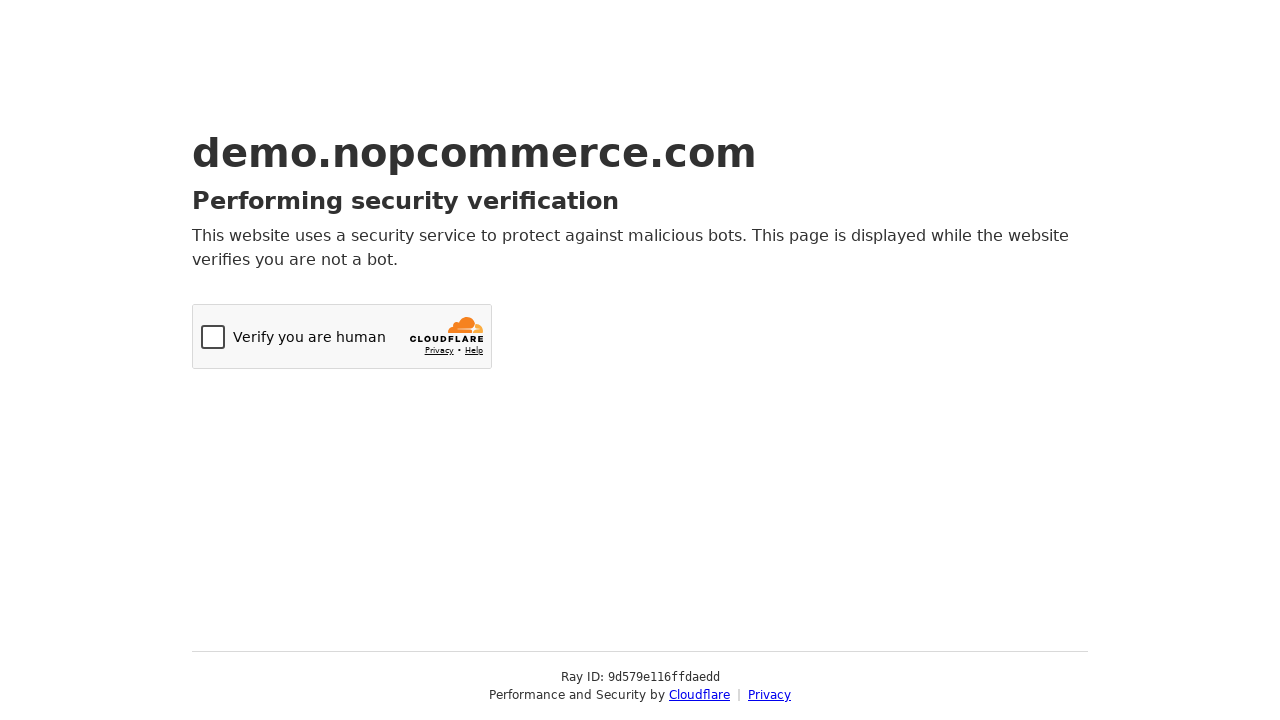

Navigated to nopCommerce demo site at http://demo.nopcommerce.com
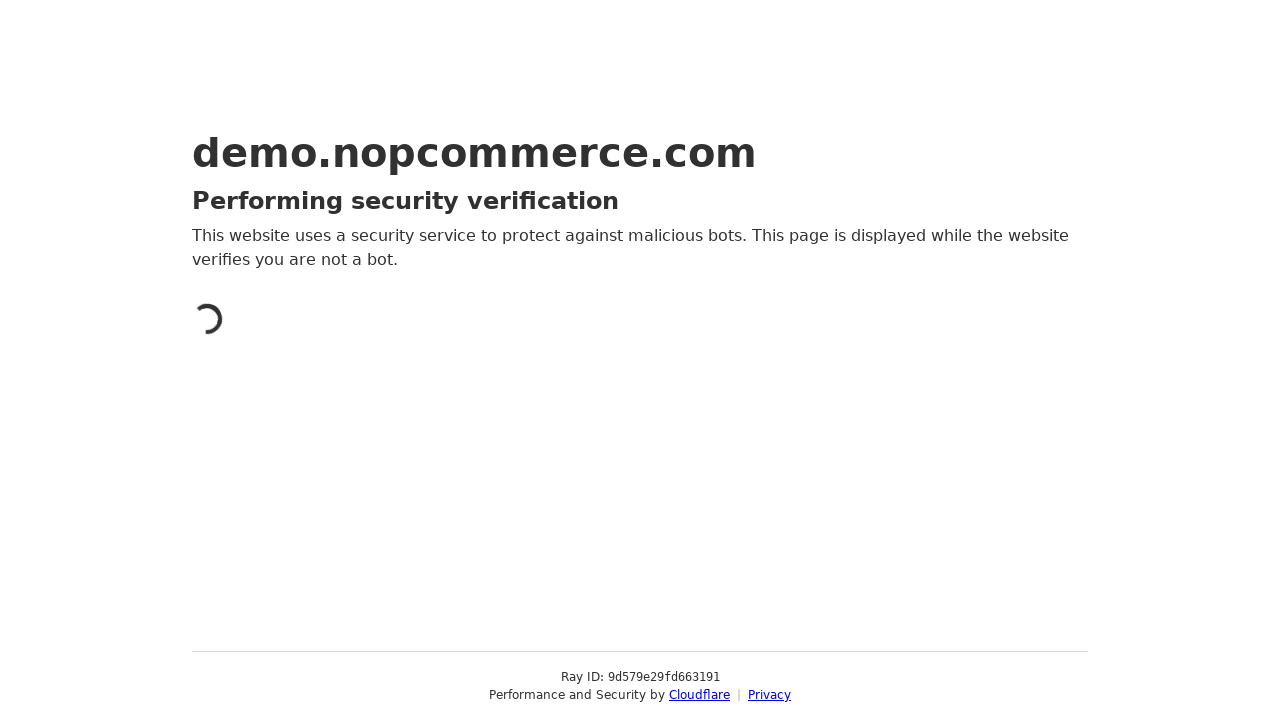

Page DOM content loaded
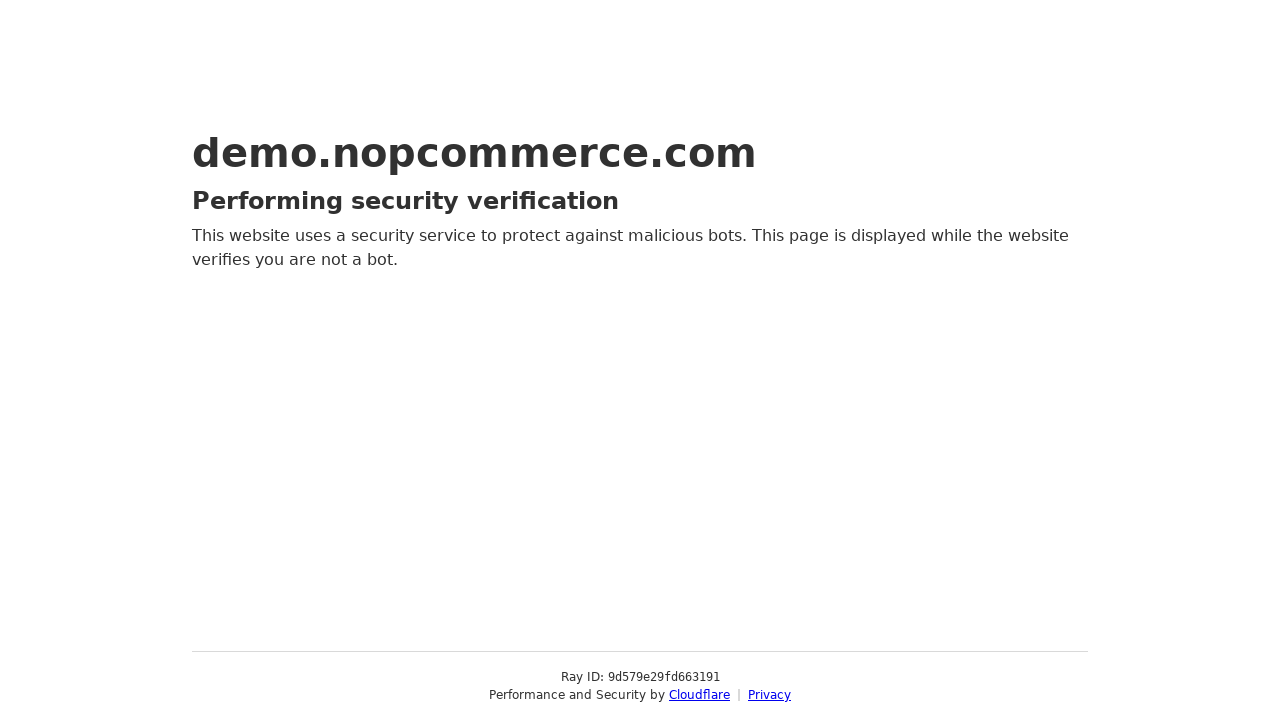

Body element is present on the page
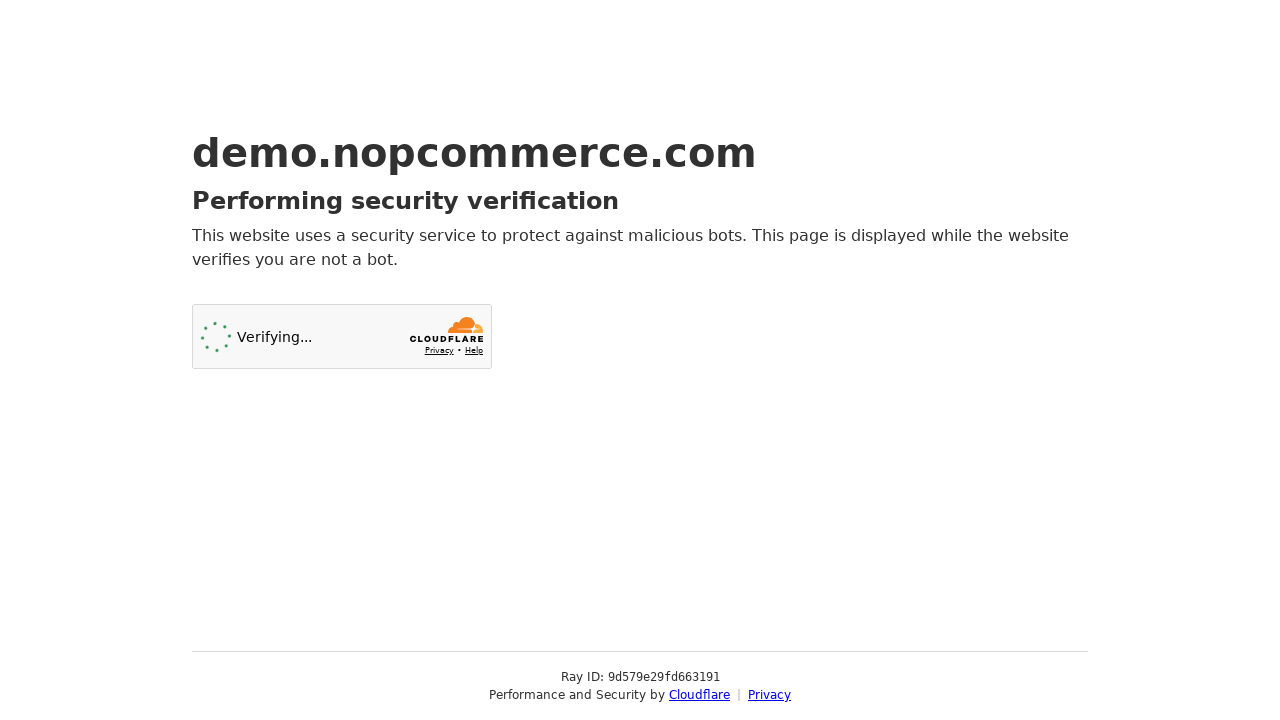

Page title verified to be present
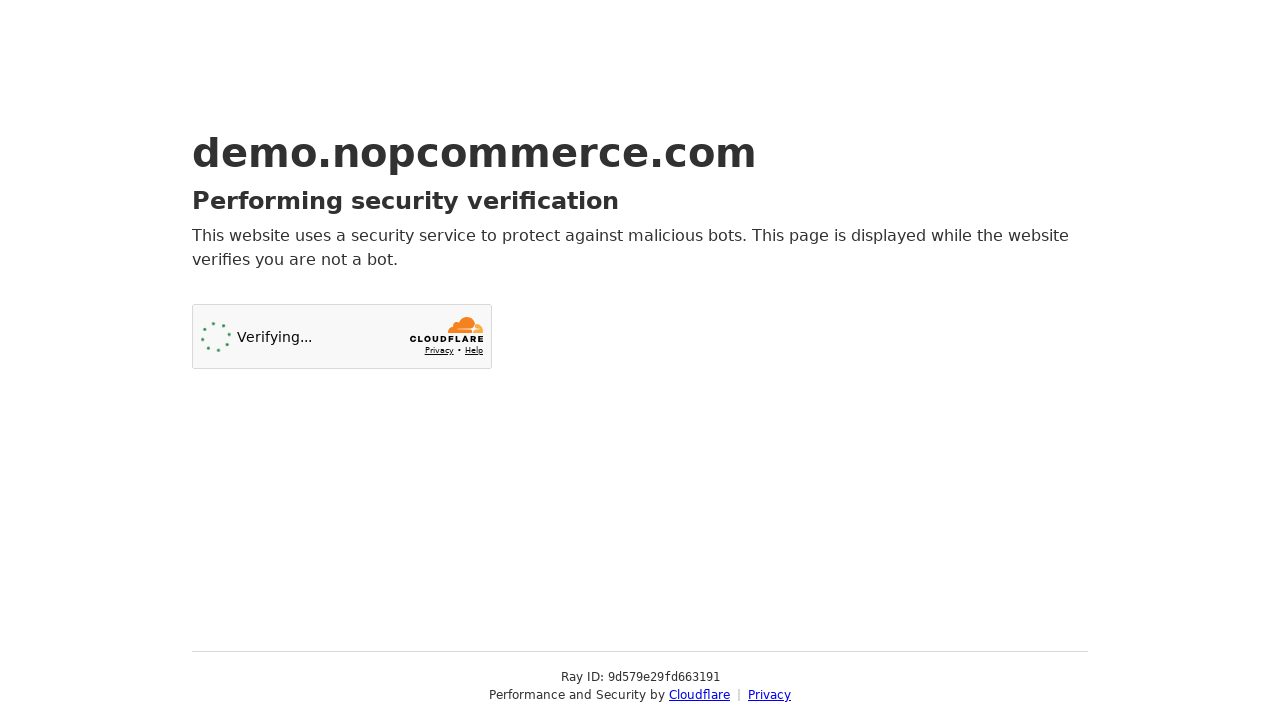

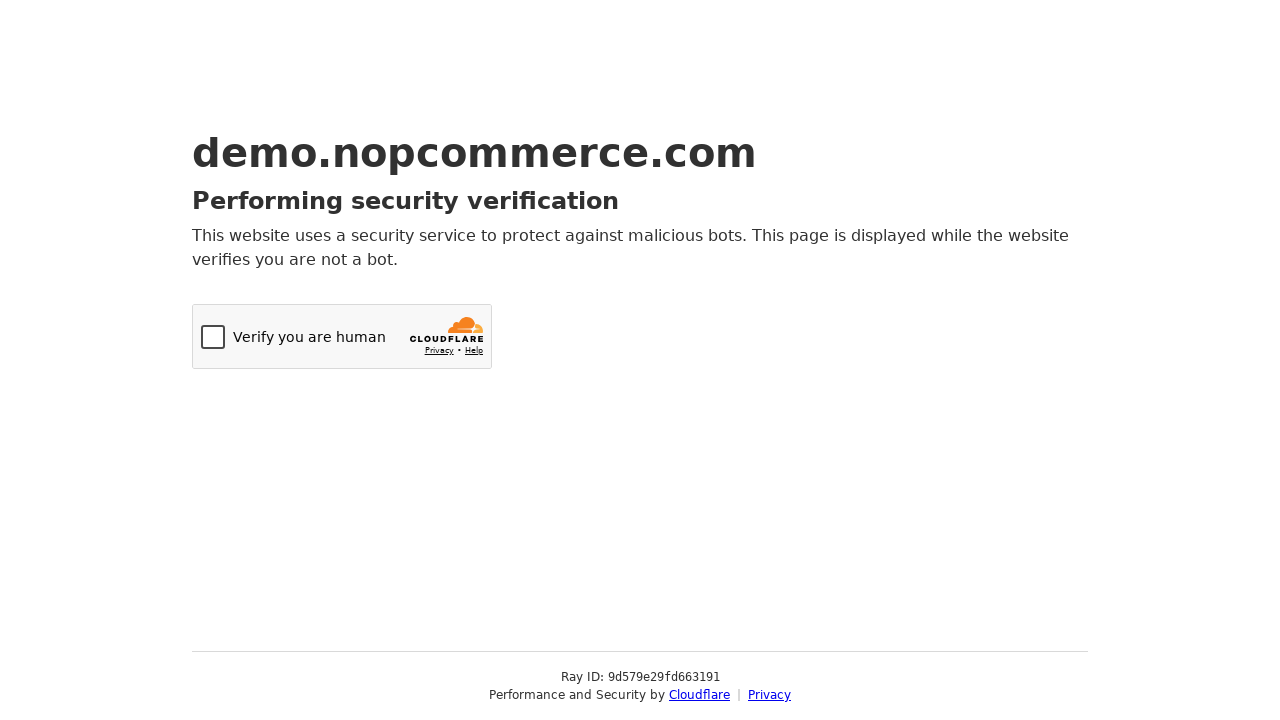